Navigates to a select menu demo page and clicks on a select dropdown element

Starting URL: https://demoqa.com/select-menu

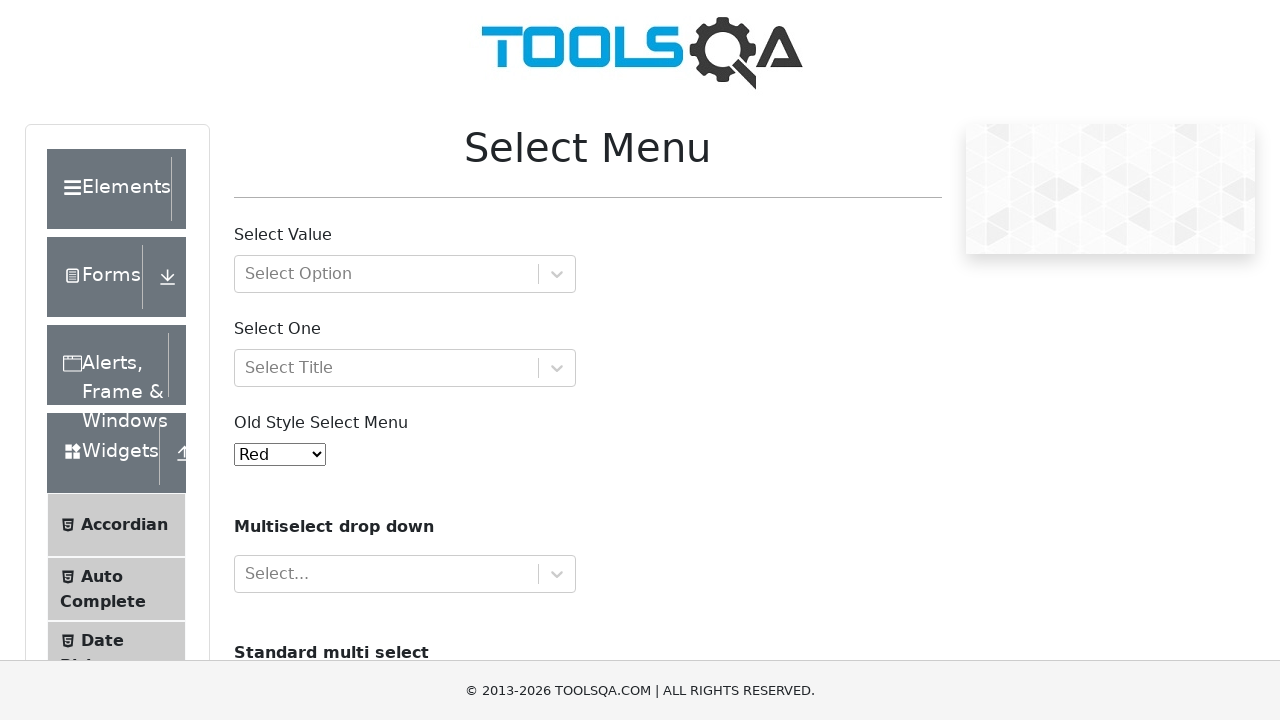

Navigated to select menu demo page
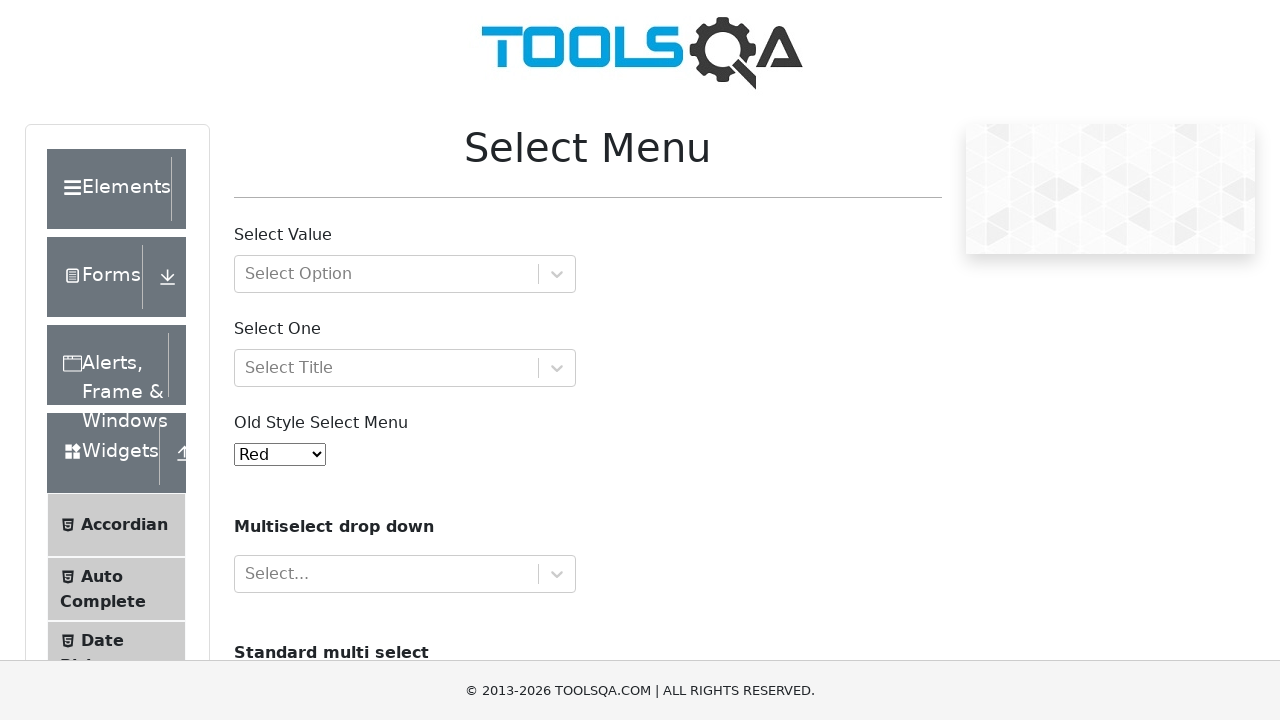

Clicked on the select dropdown element at (405, 368) on #selectOne
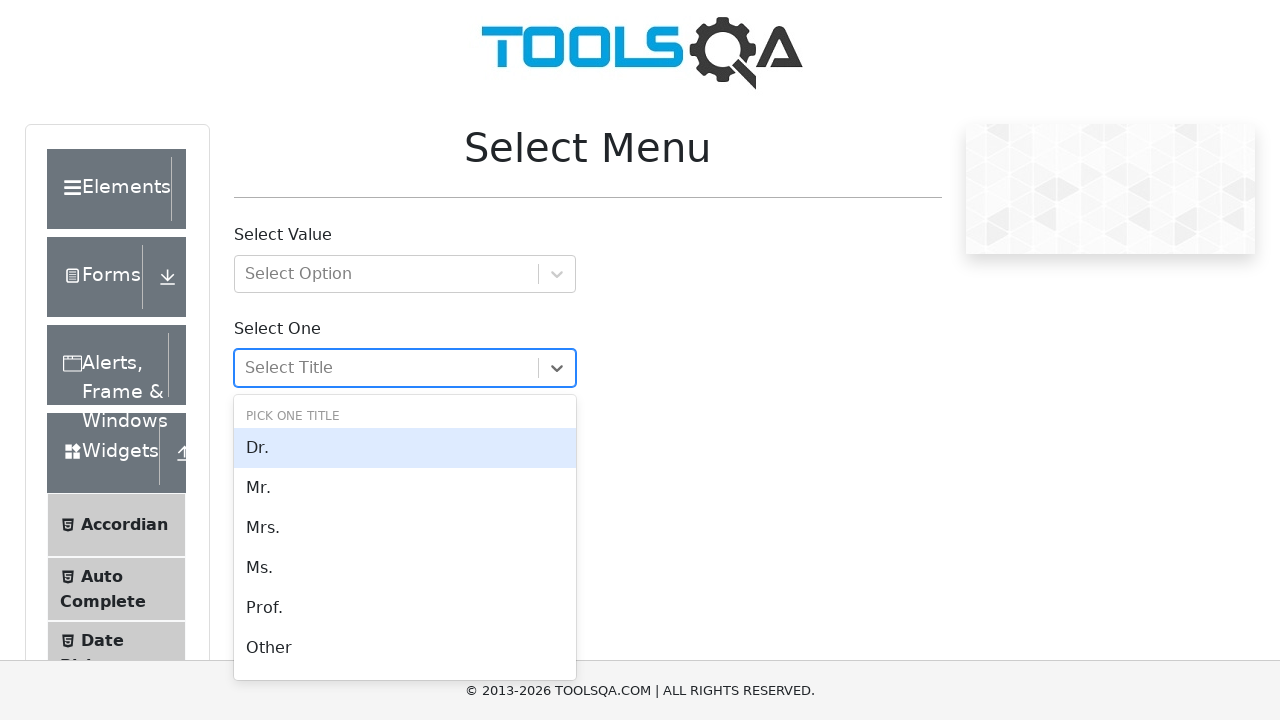

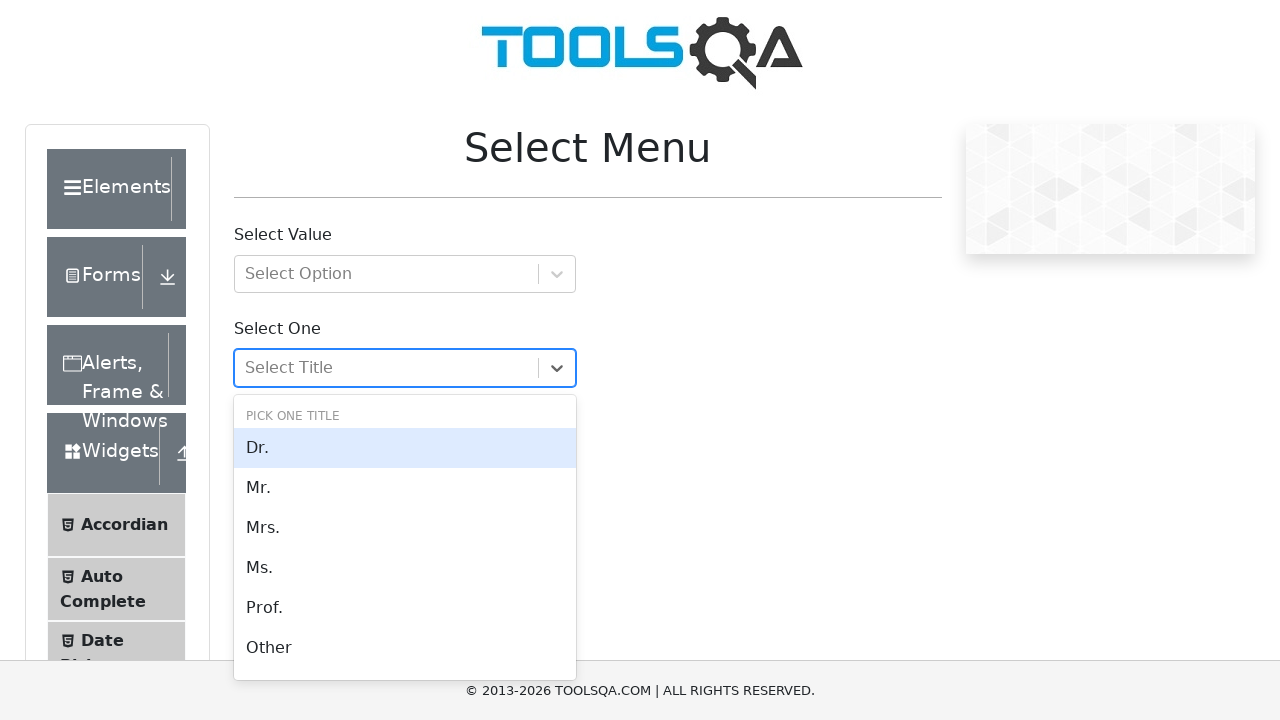